Navigates to TRT Haber Turkish news website, clicks on the "breaking news" (son dakika) section, and scrolls through the page to load more content.

Starting URL: https://www.trthaber.com/

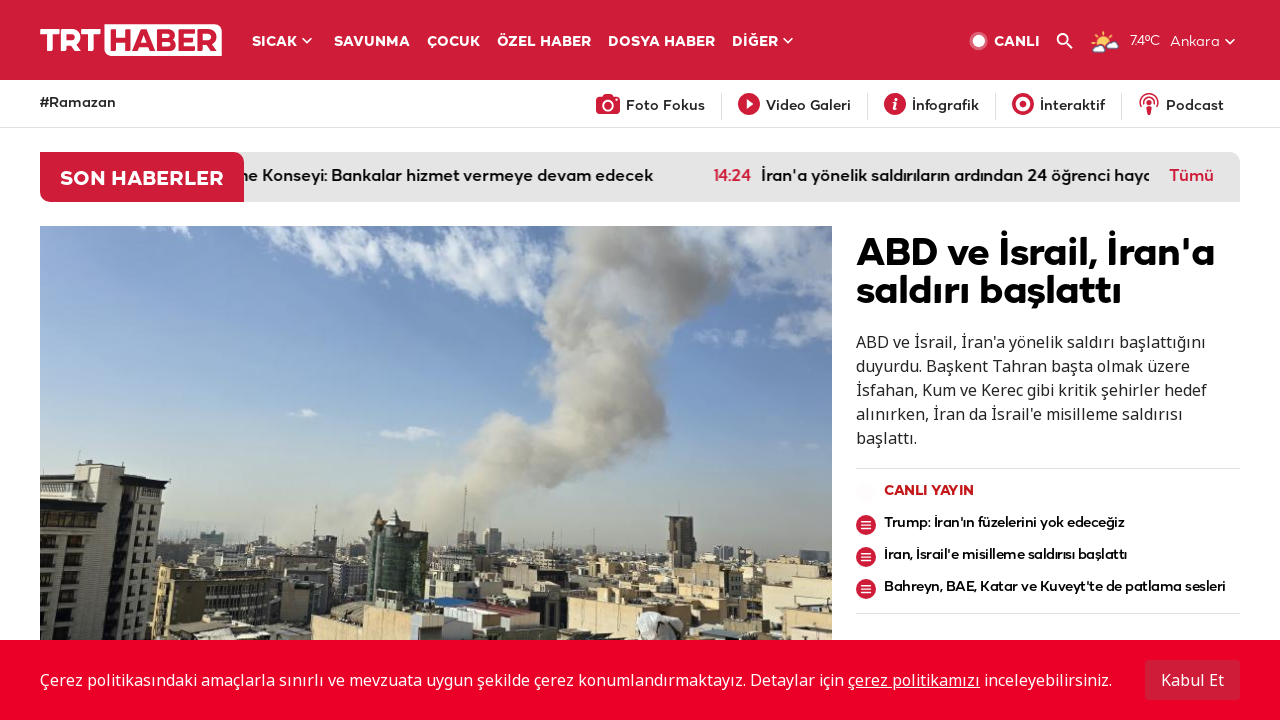

Waited for TRT Haber homepage to load (networkidle)
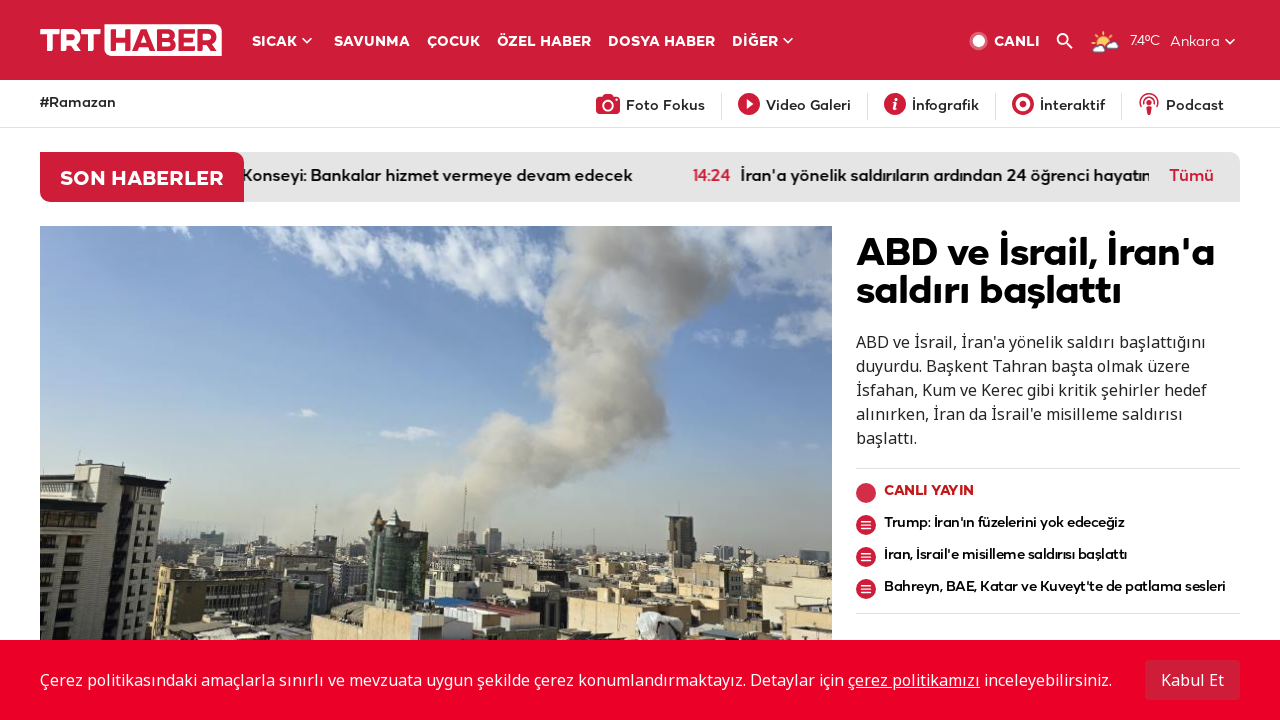

Clicked on the 'son dakika' (breaking news) section at (1194, 177) on xpath=/html/body/div[3]/div[1]/div/a
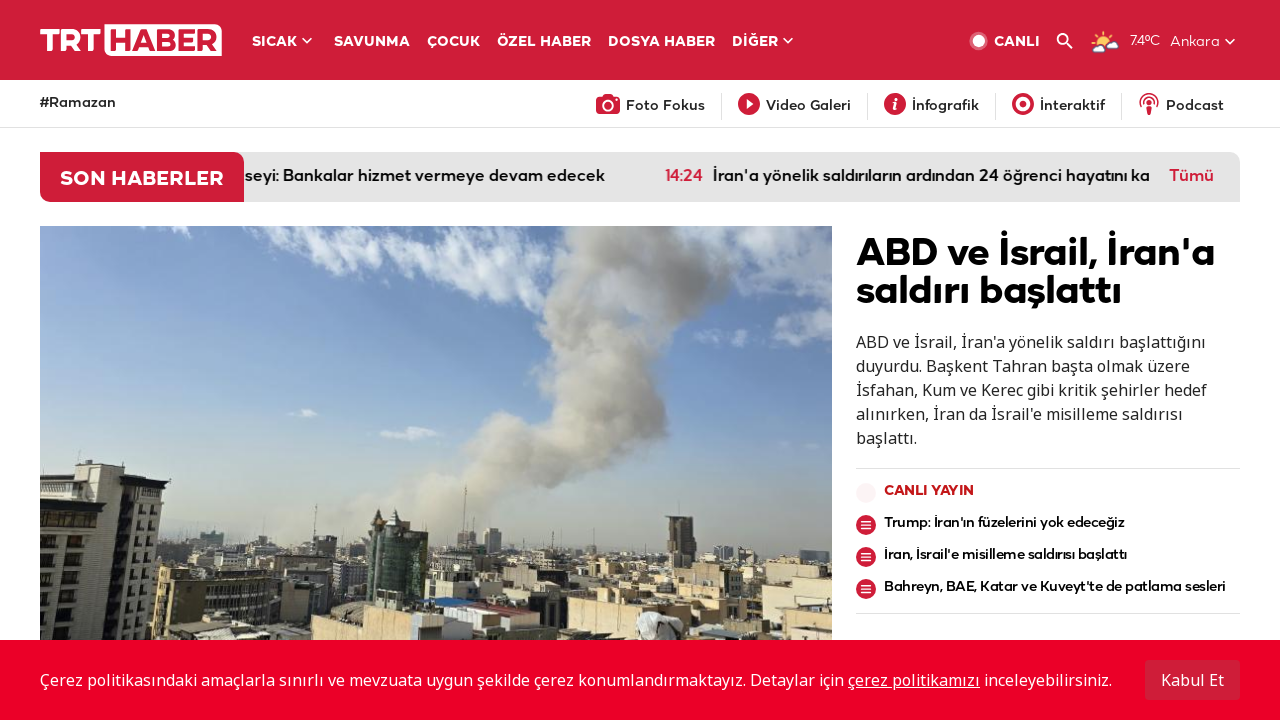

Waited for breaking news page to load (networkidle)
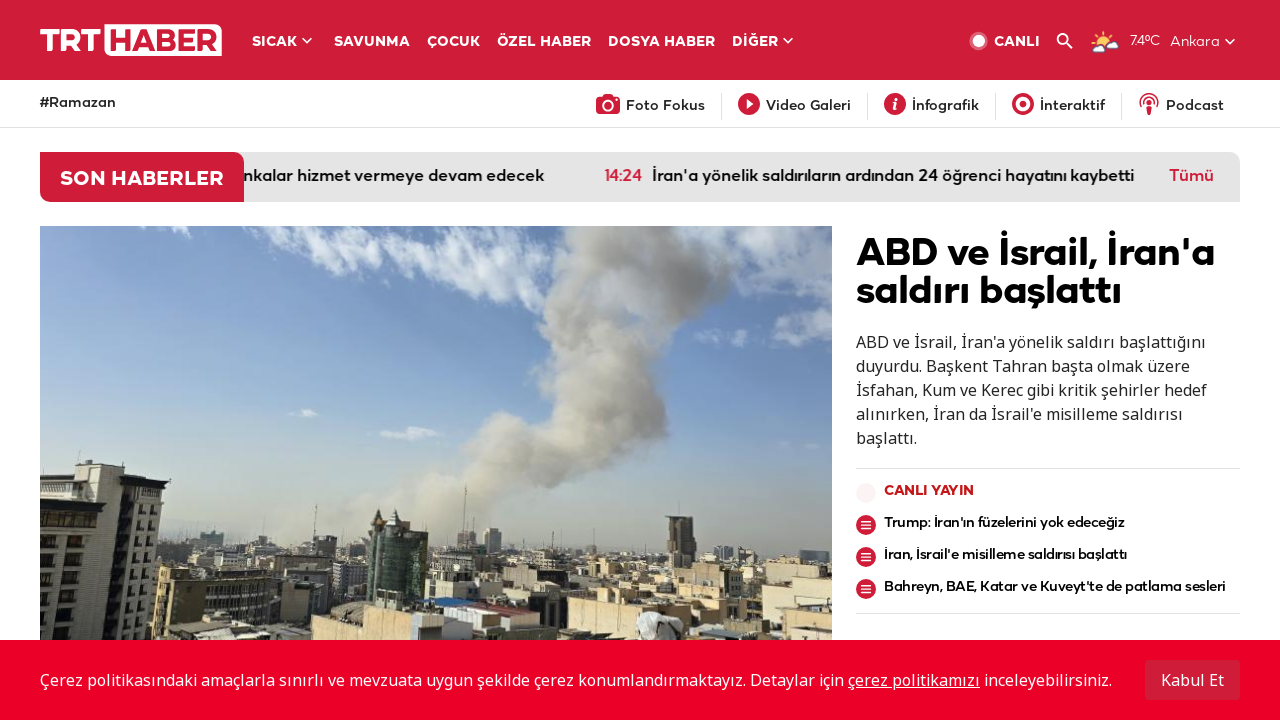

Scrolled to bottom of page to load more content (iteration 1/2)
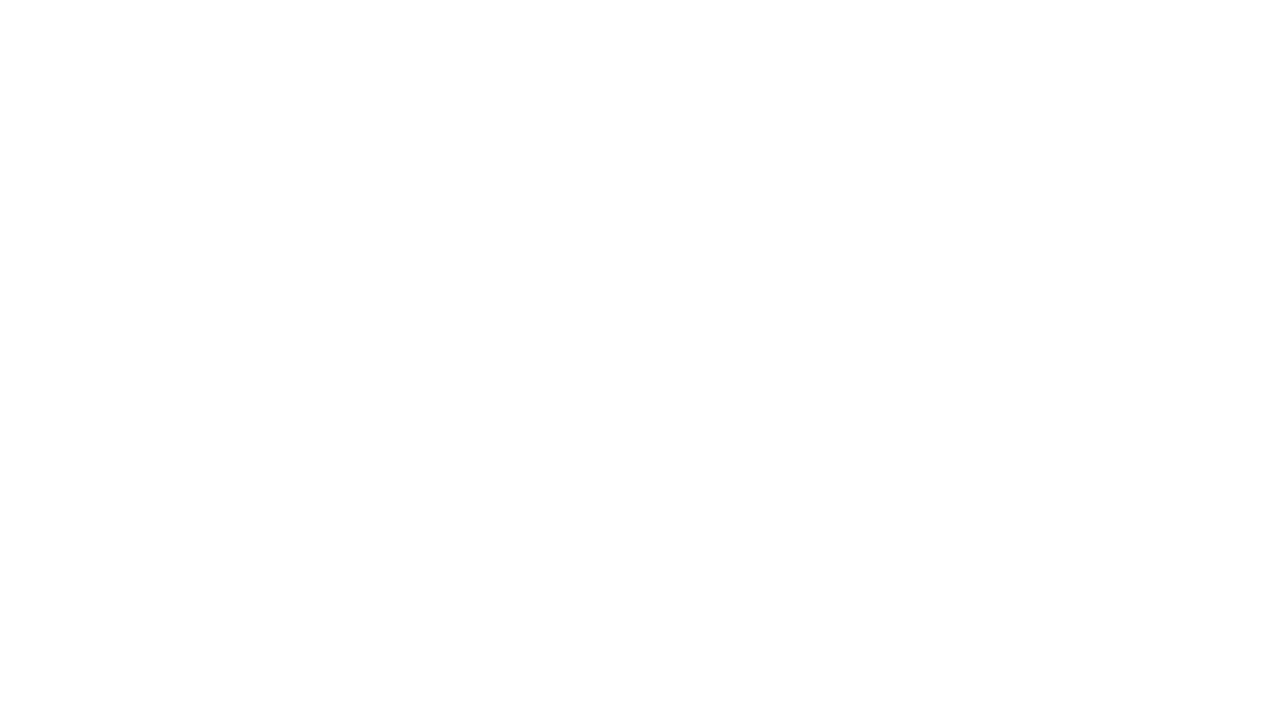

Waited 2 seconds for content to load
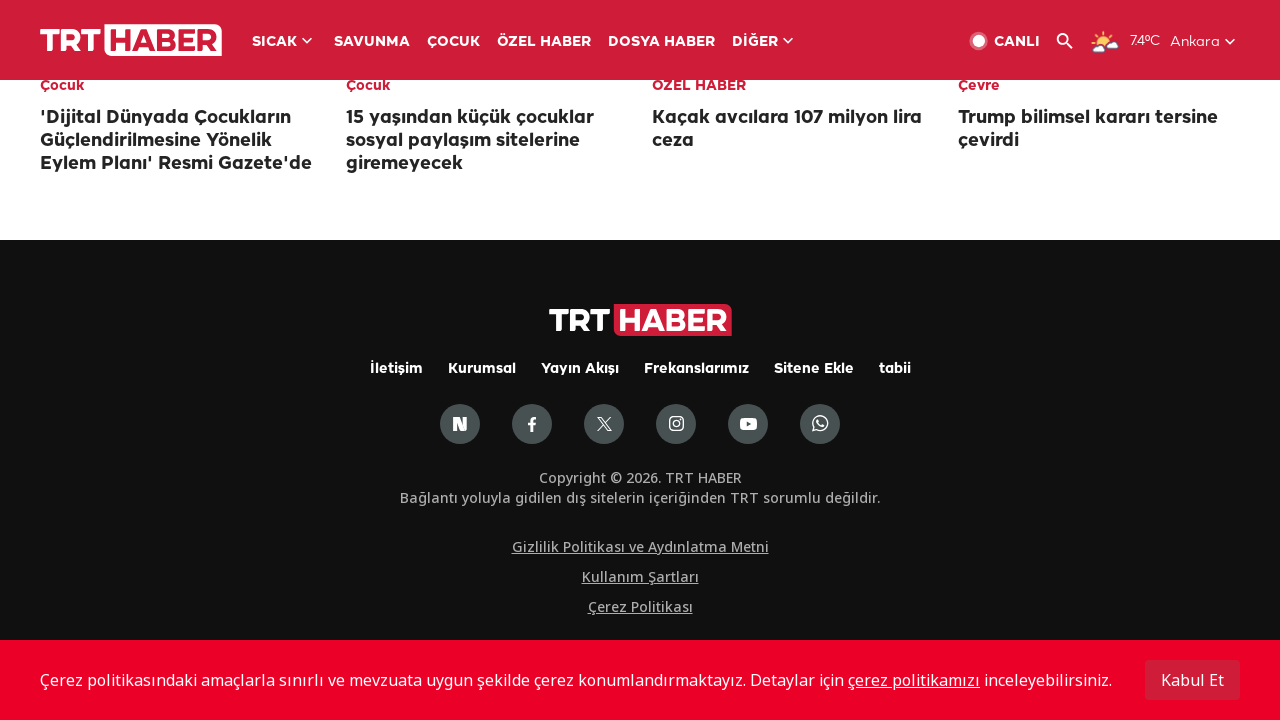

Scrolled to bottom of page to load more content (iteration 2/2)
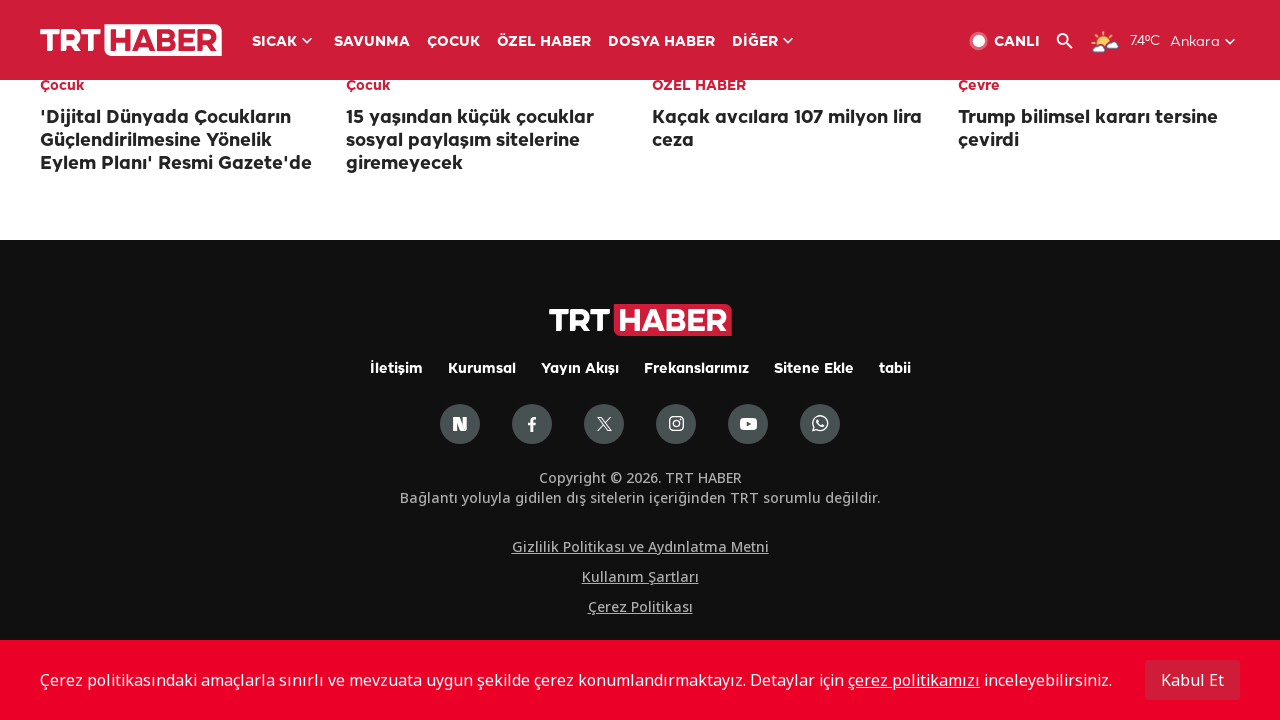

Waited 2 seconds for content to load
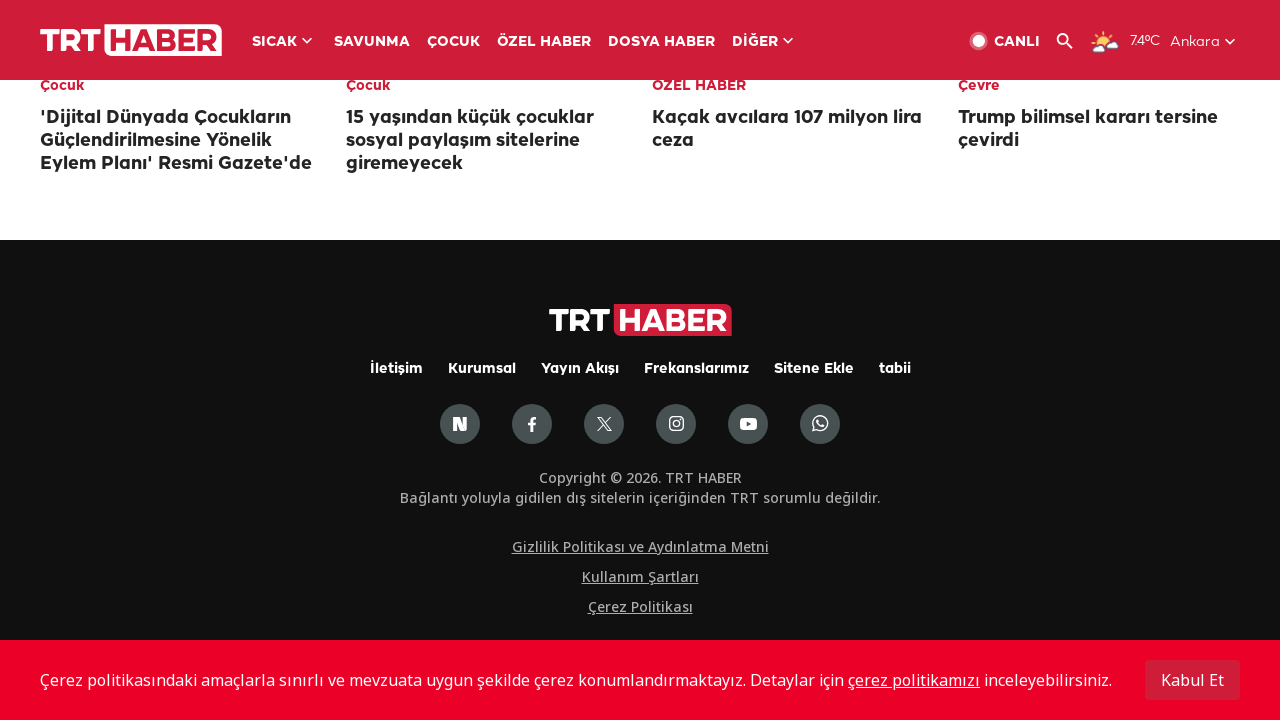

Verified that news articles loaded by waiting for '.text-frame' selector
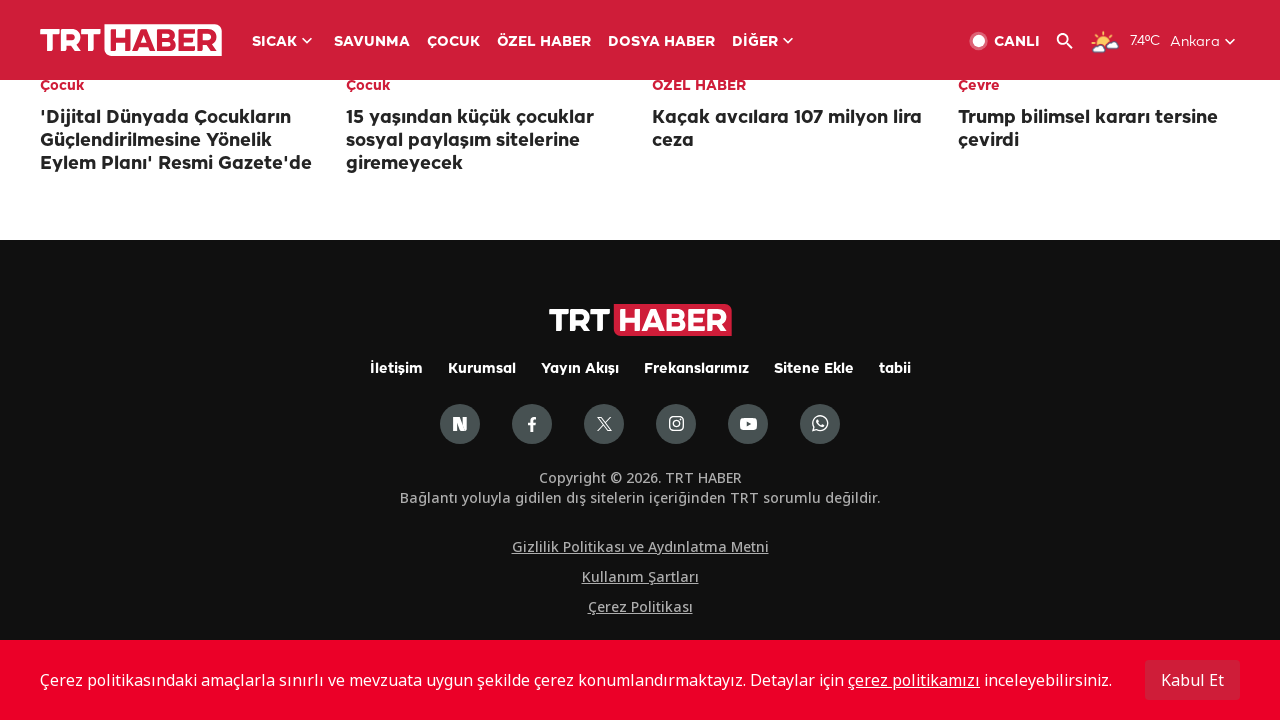

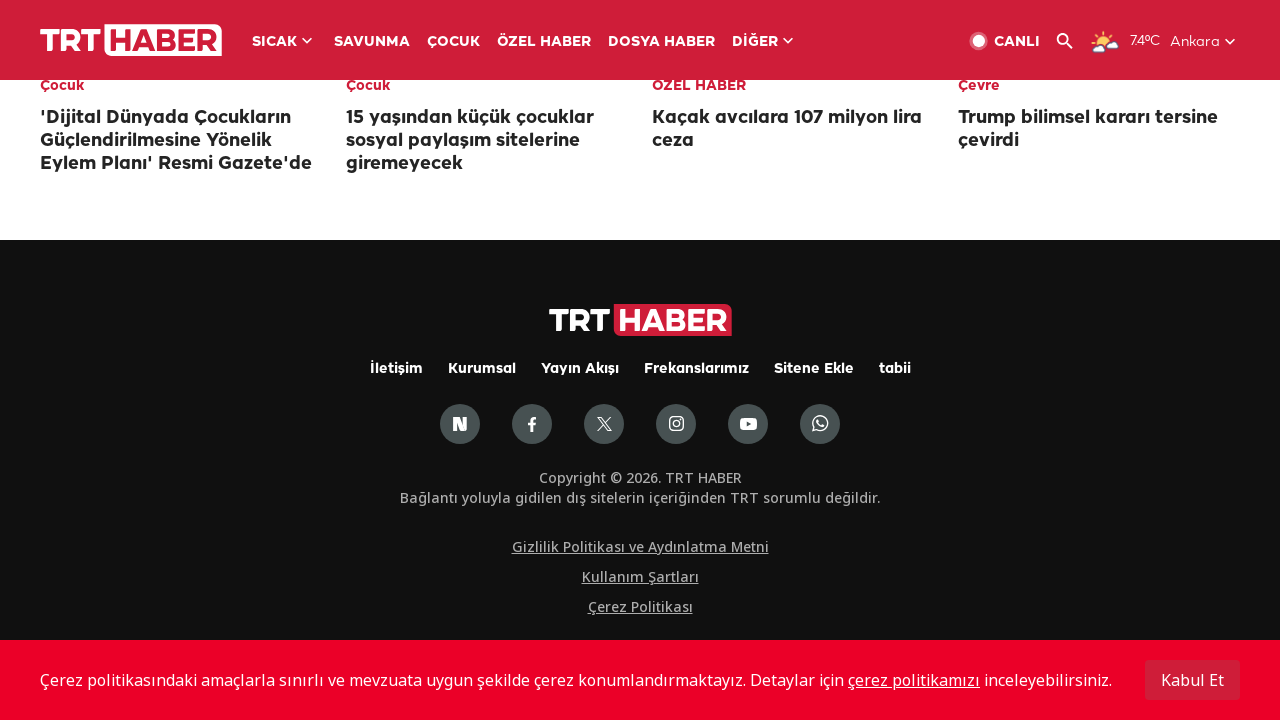